Tests opening a new browser window by clicking a link, switching to the new window to verify its content, then switching back to the parent window

Starting URL: https://the-internet.herokuapp.com/windows

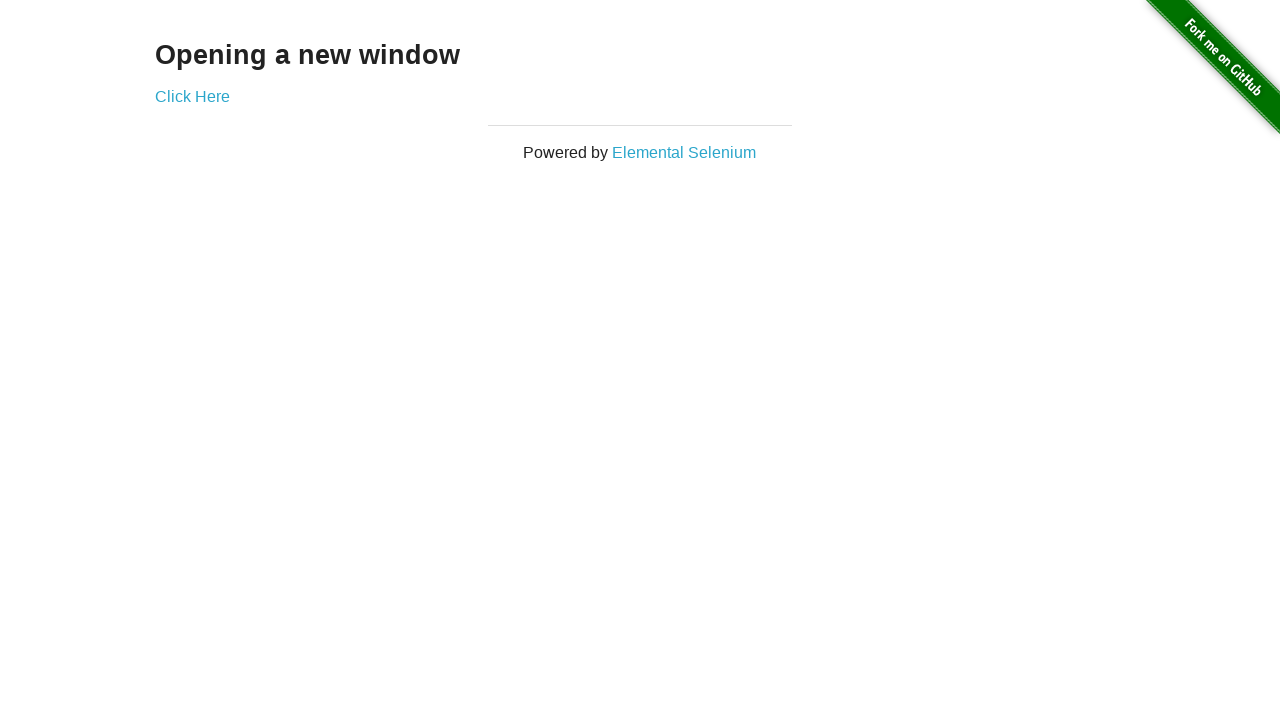

Clicked 'Click Here' link to open new window at (192, 96) on text=Click Here
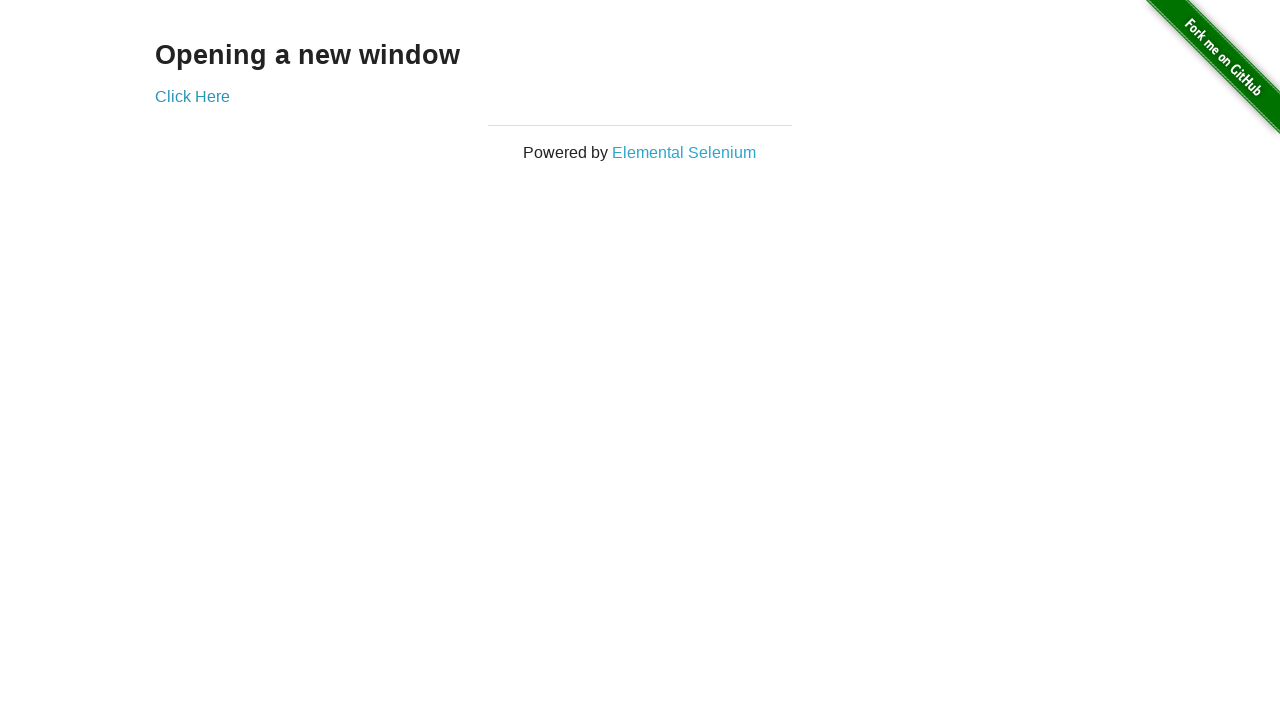

New window opened and captured
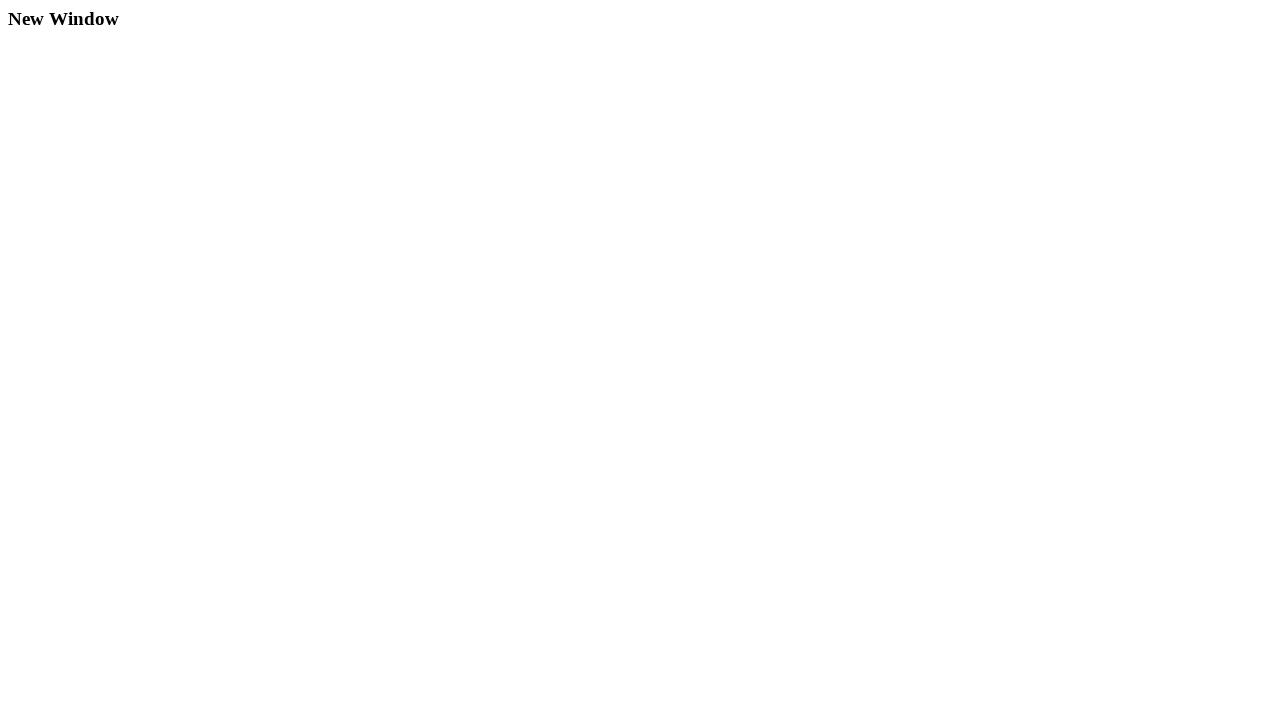

New window loaded and h3 heading found
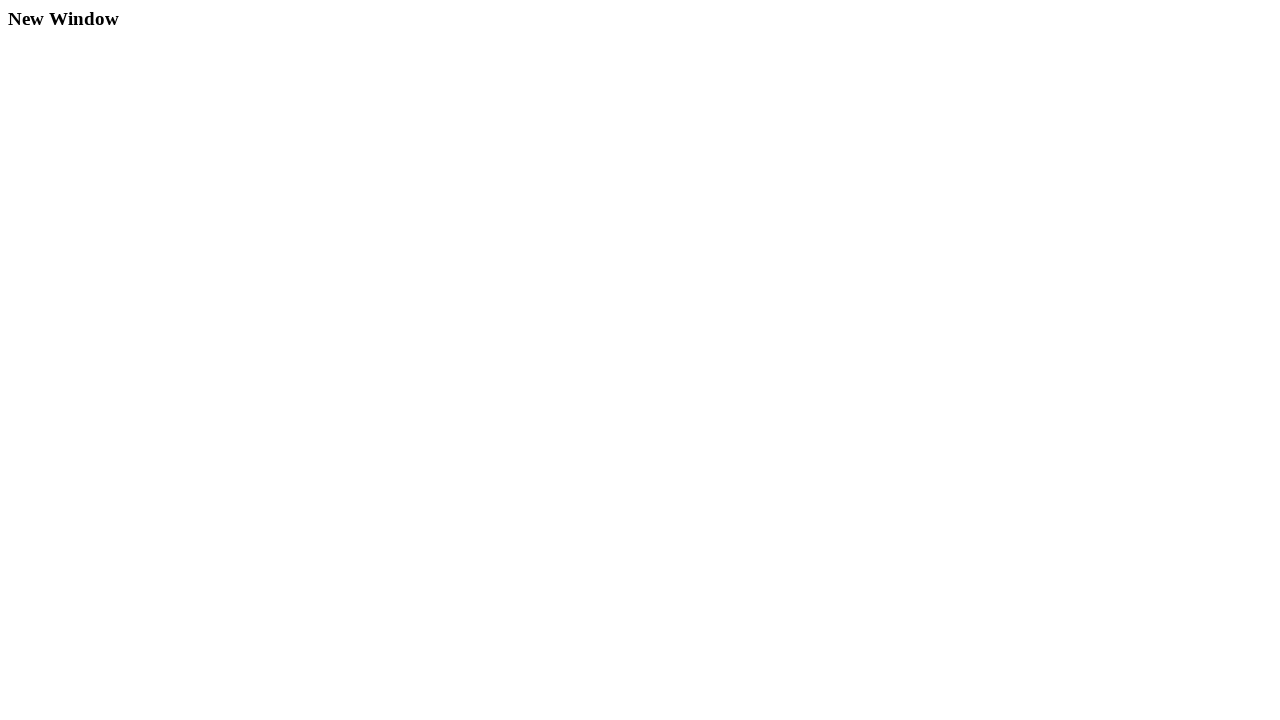

Closed new window
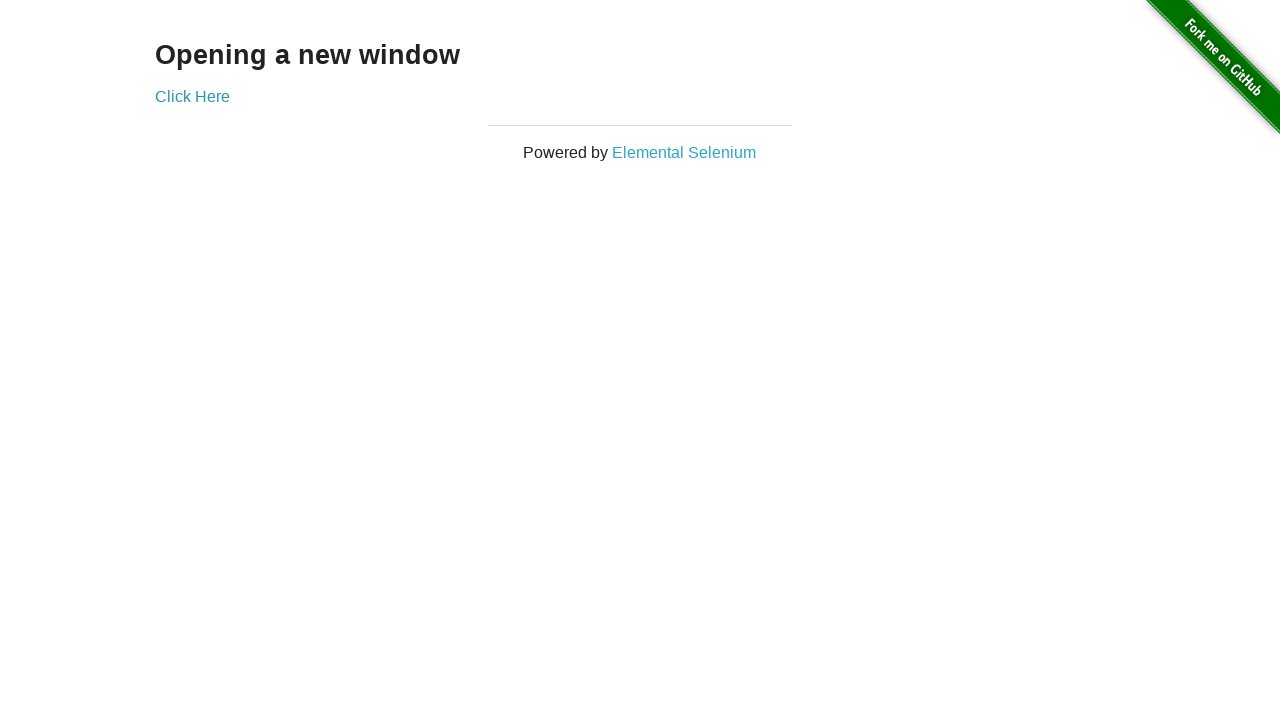

Verified parent window is still active with h3 heading present
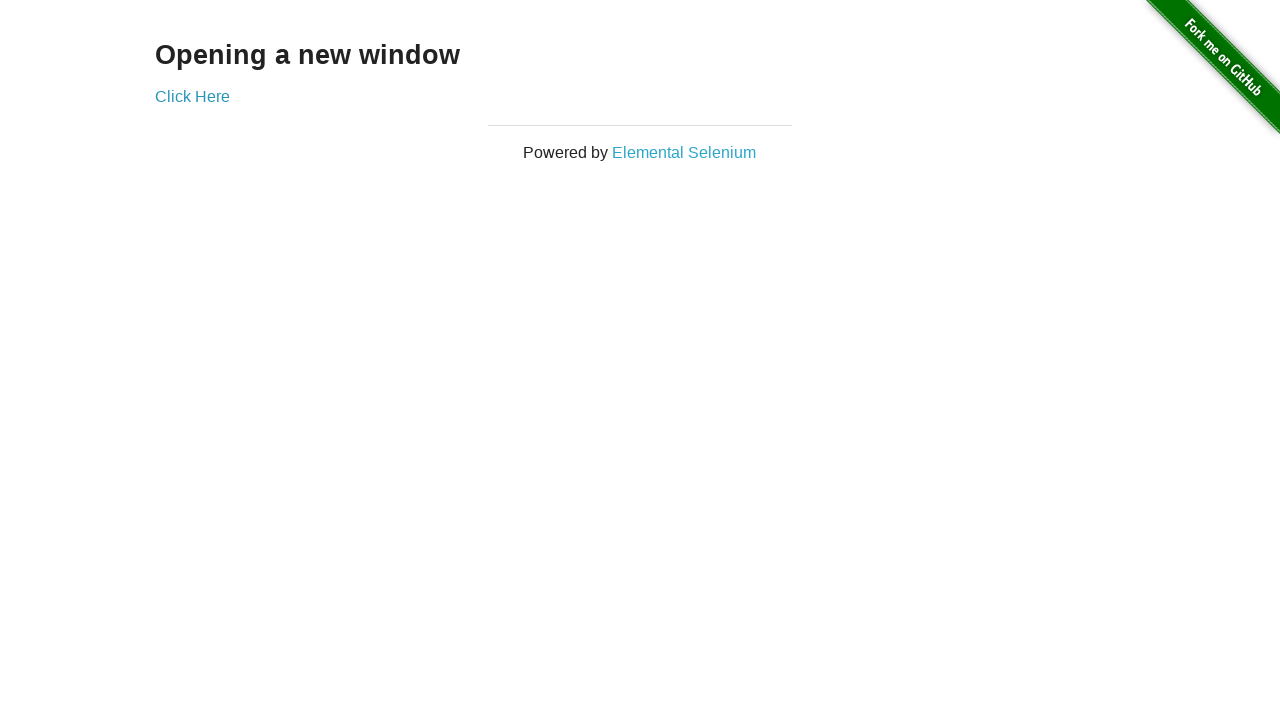

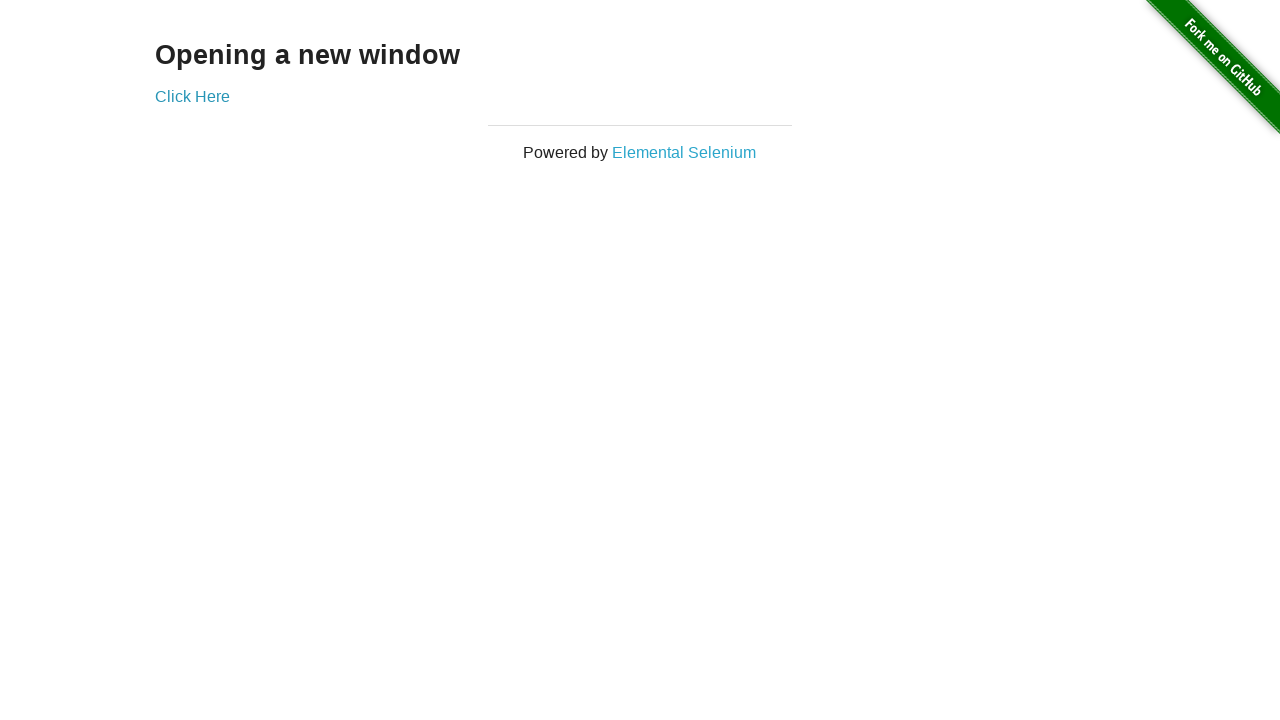